Tests toggle/switch functionality by clicking a toggle element twice to turn it on and off

Starting URL: https://www.w3schools.com/howto/howto_css_switch.asp

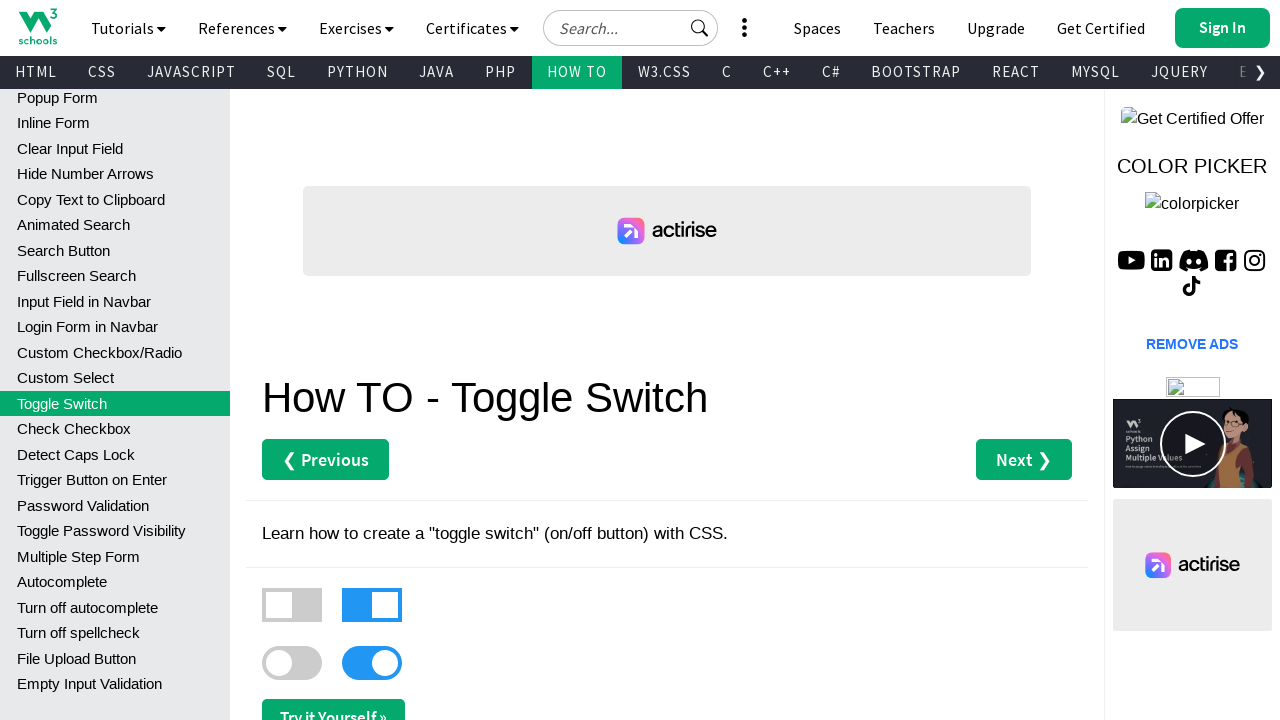

Clicked toggle switch to turn it on at (292, 605) on xpath=//*[@id='main']/label[1]/div
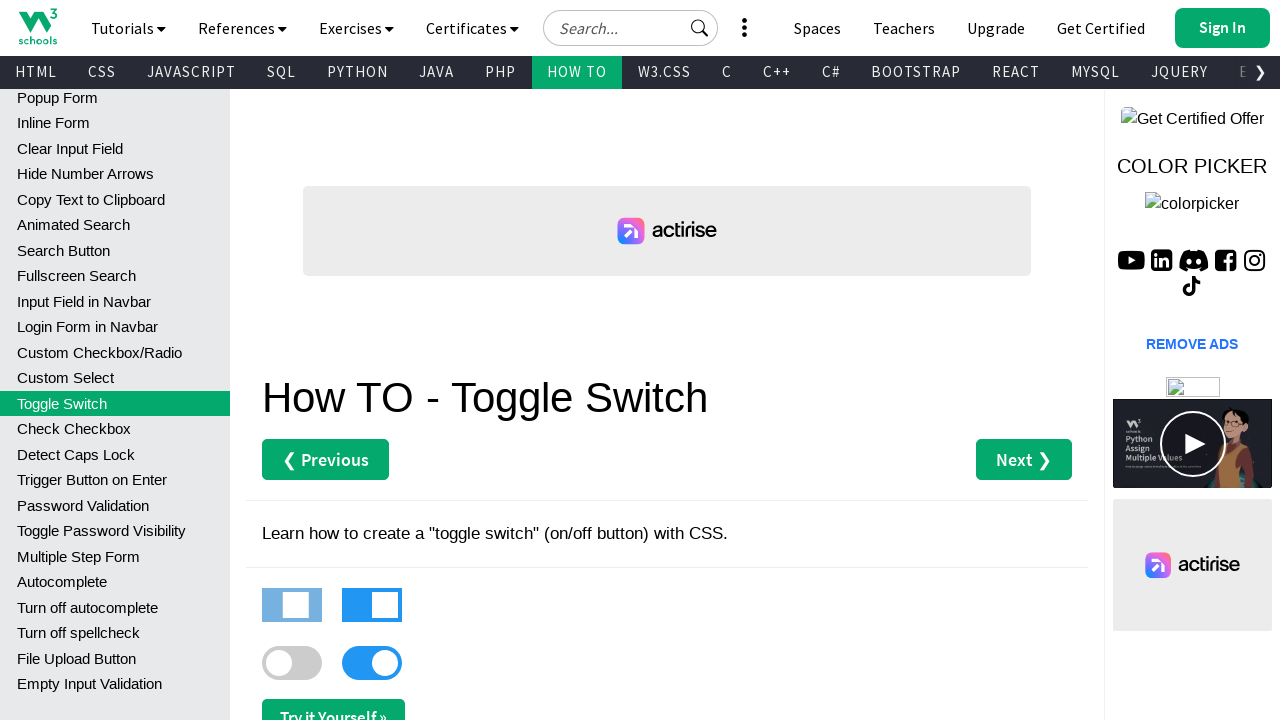

Clicked toggle switch to turn it off at (292, 605) on xpath=//*[@id='main']/label[1]/div
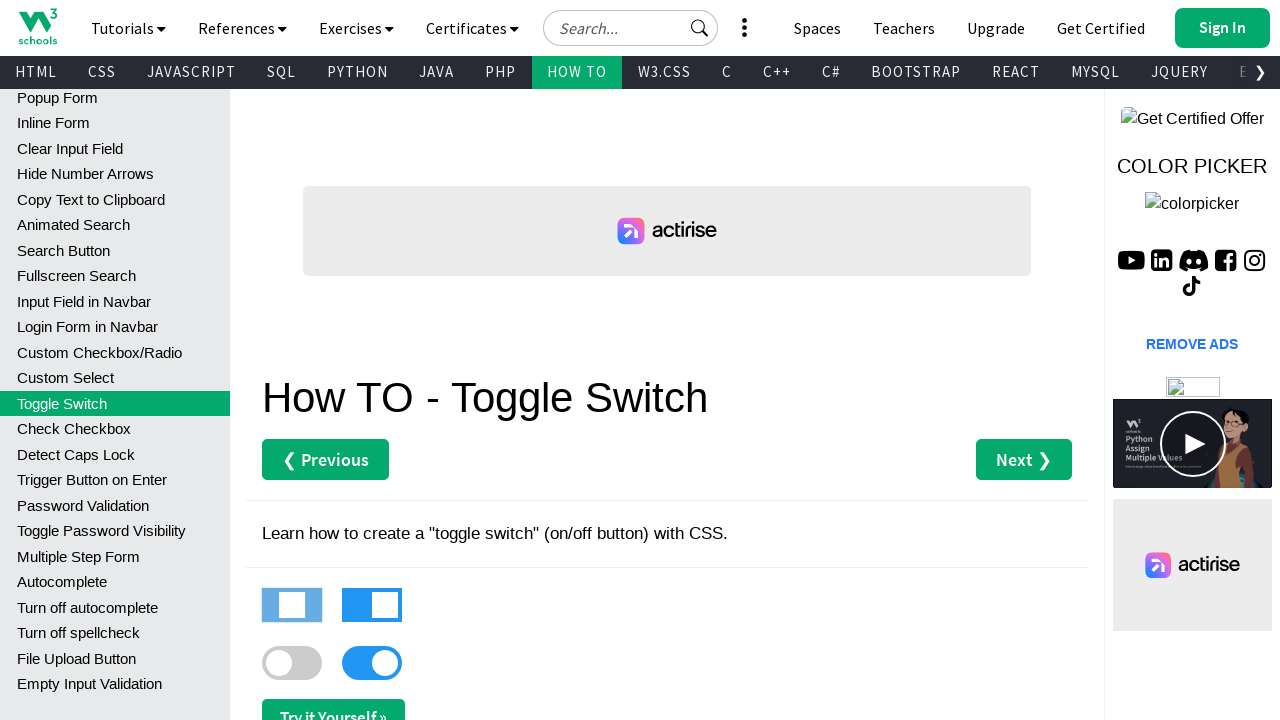

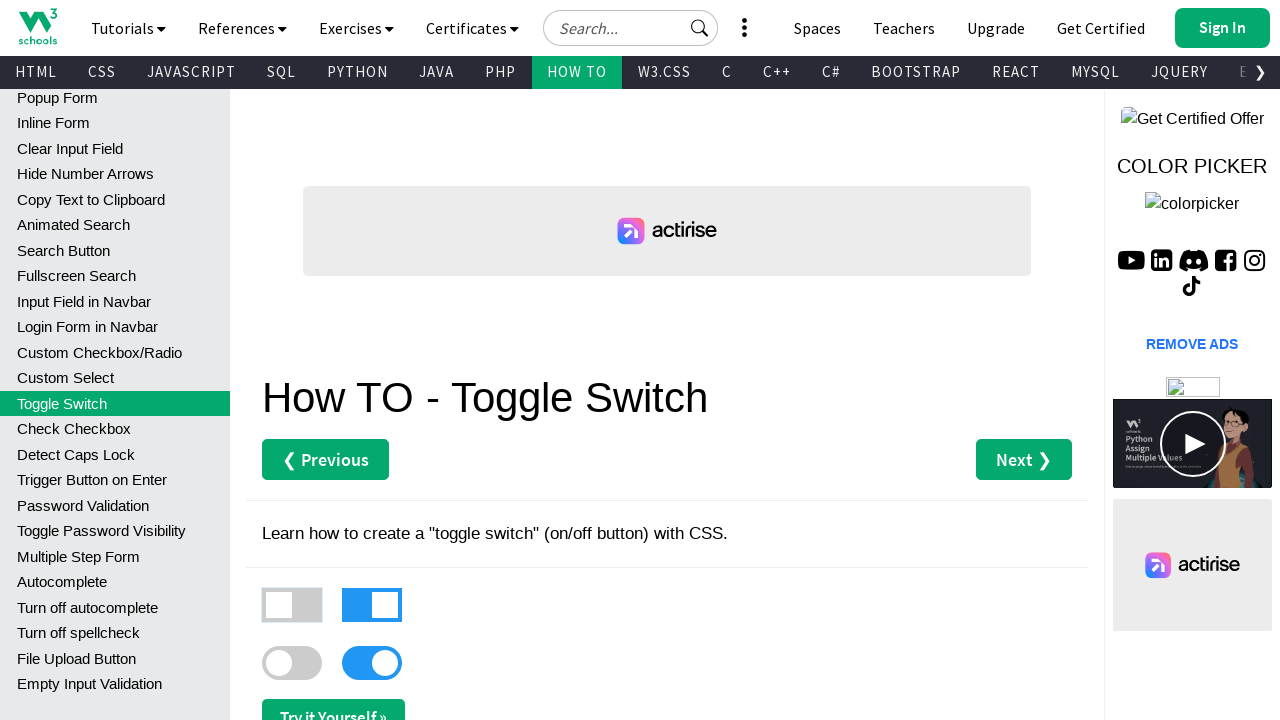